Tests hover functionality by hovering over the third (last) image figure and verifying that the hidden text becomes visible

Starting URL: http://the-internet.herokuapp.com/hovers

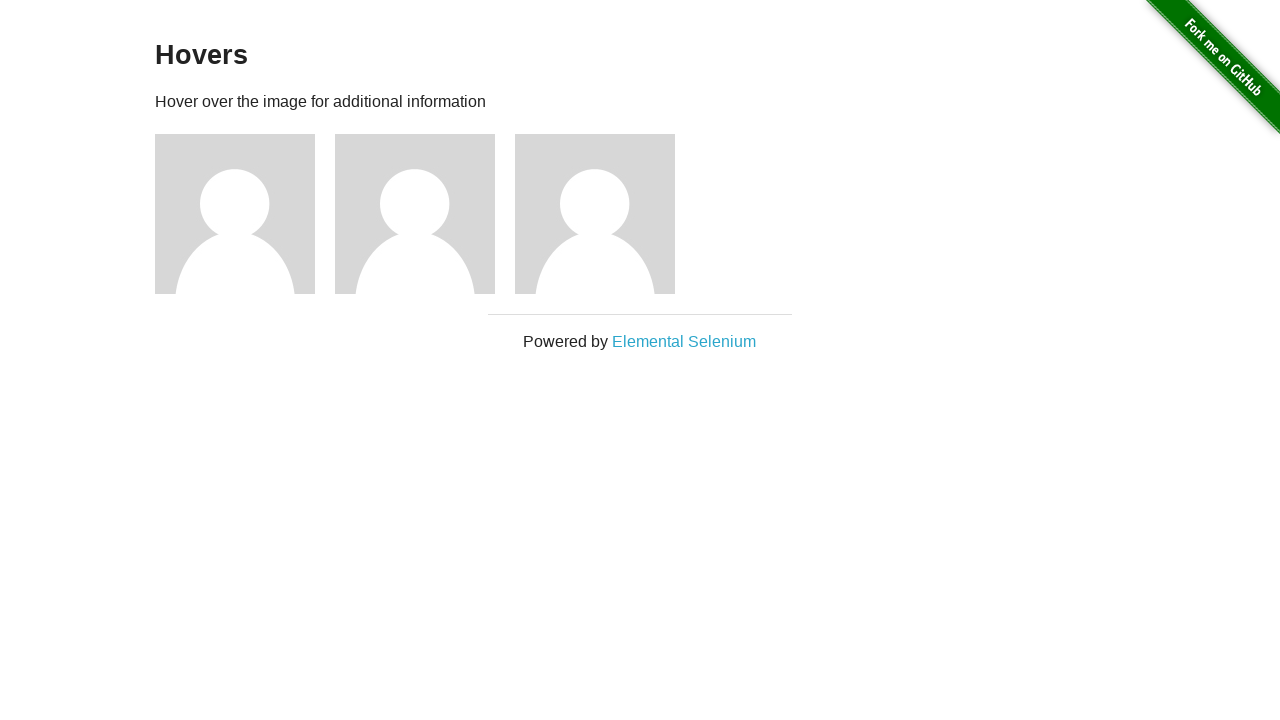

Hovered over the third (last) image figure at (605, 214) on div.figure >> nth=2
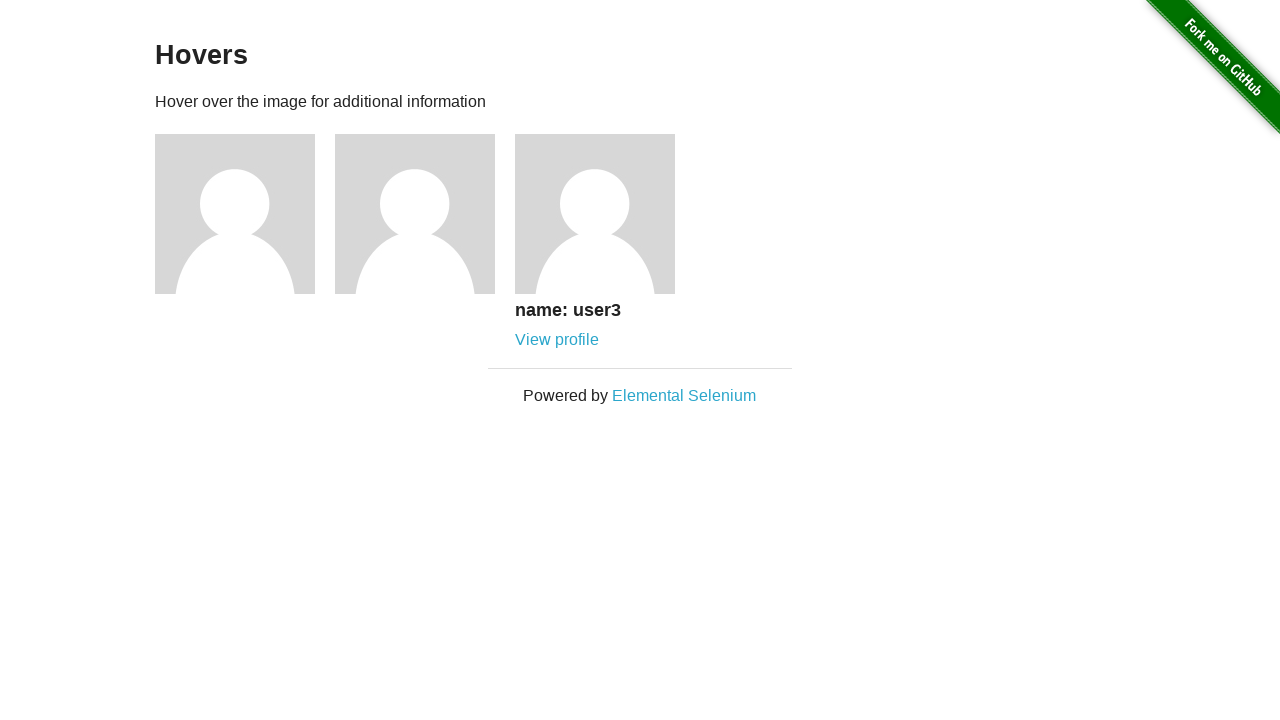

Verified that hidden text (h5) became visible after hover
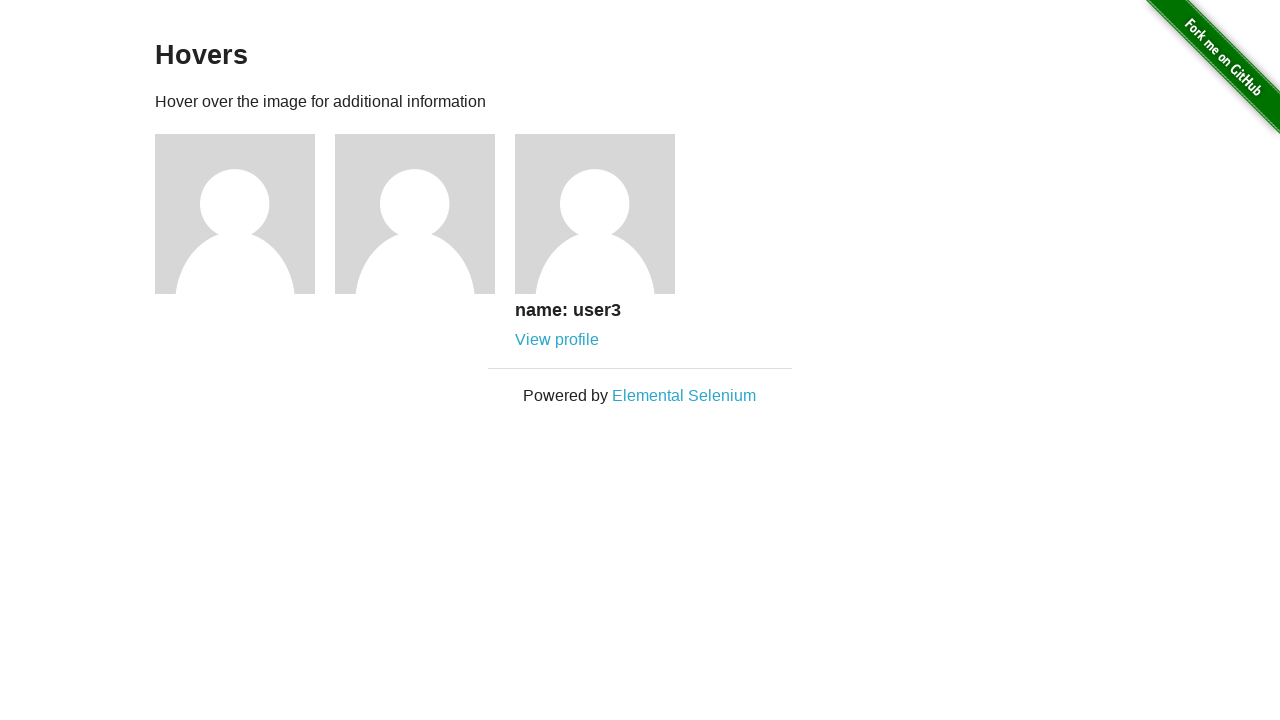

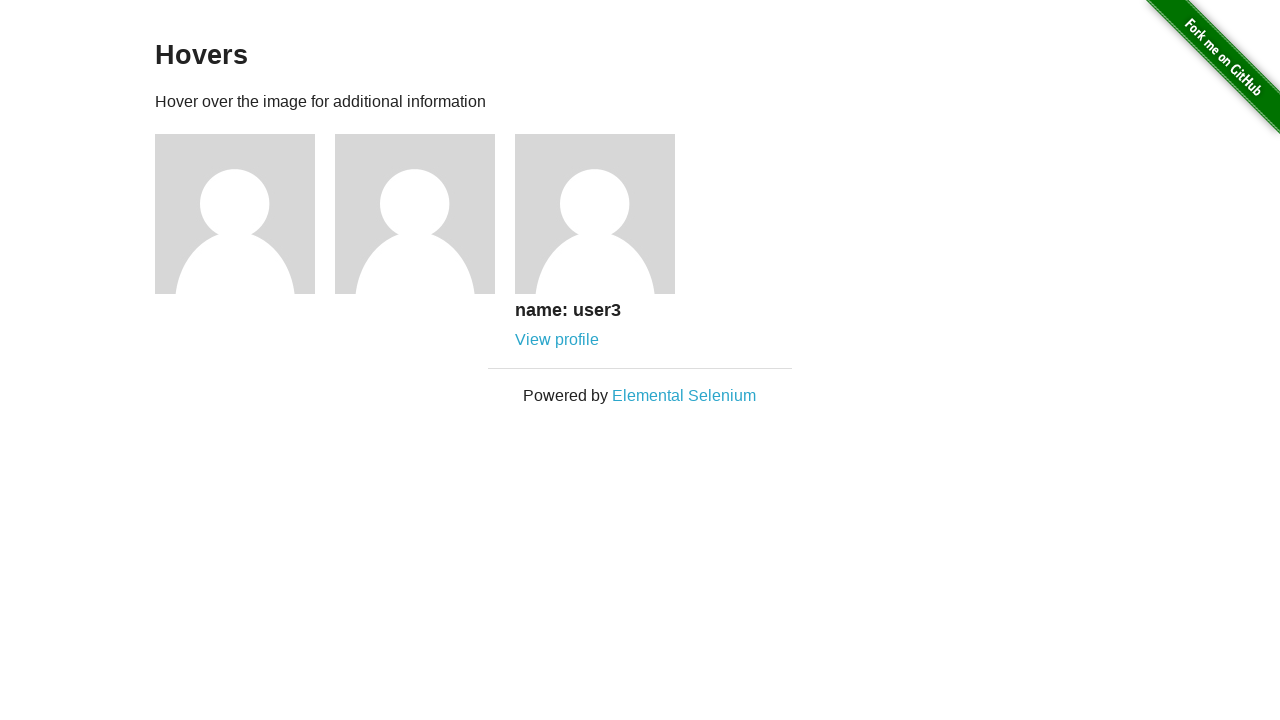